Tests that pressing Escape cancels editing without saving changes

Starting URL: https://demo.playwright.dev/todomvc

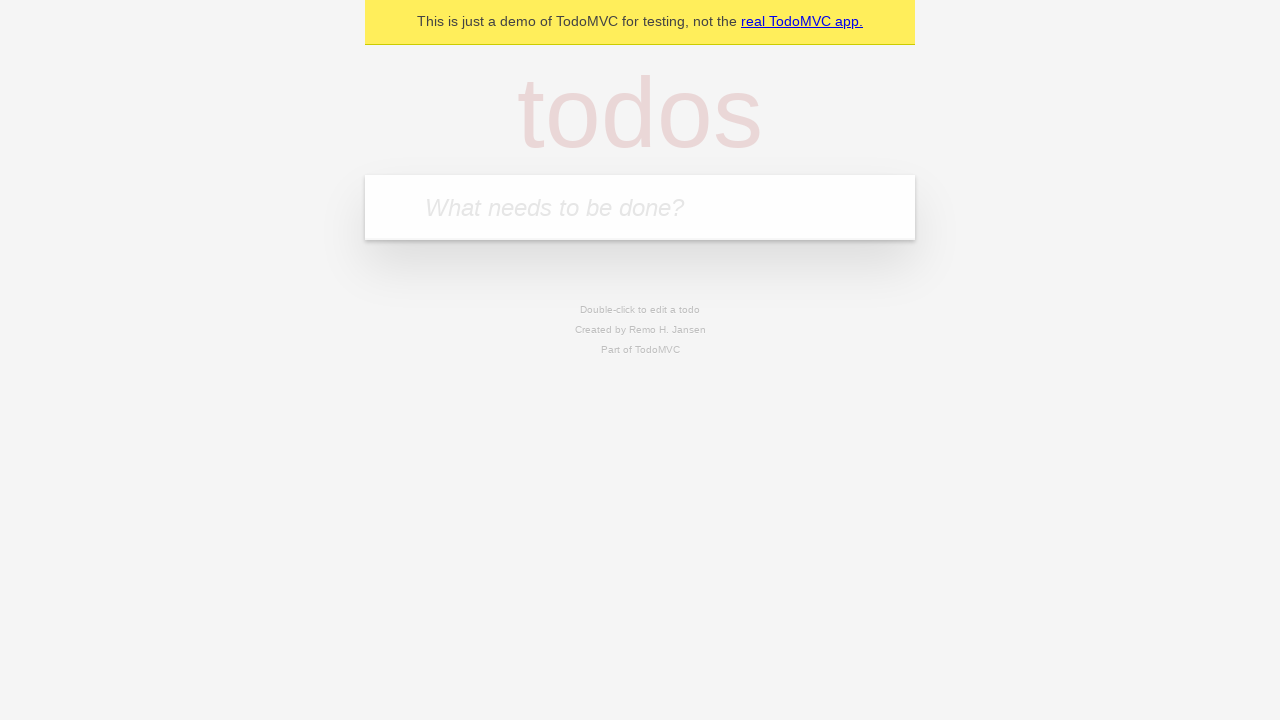

Filled todo input with 'buy some cheese' on internal:attr=[placeholder="What needs to be done?"i]
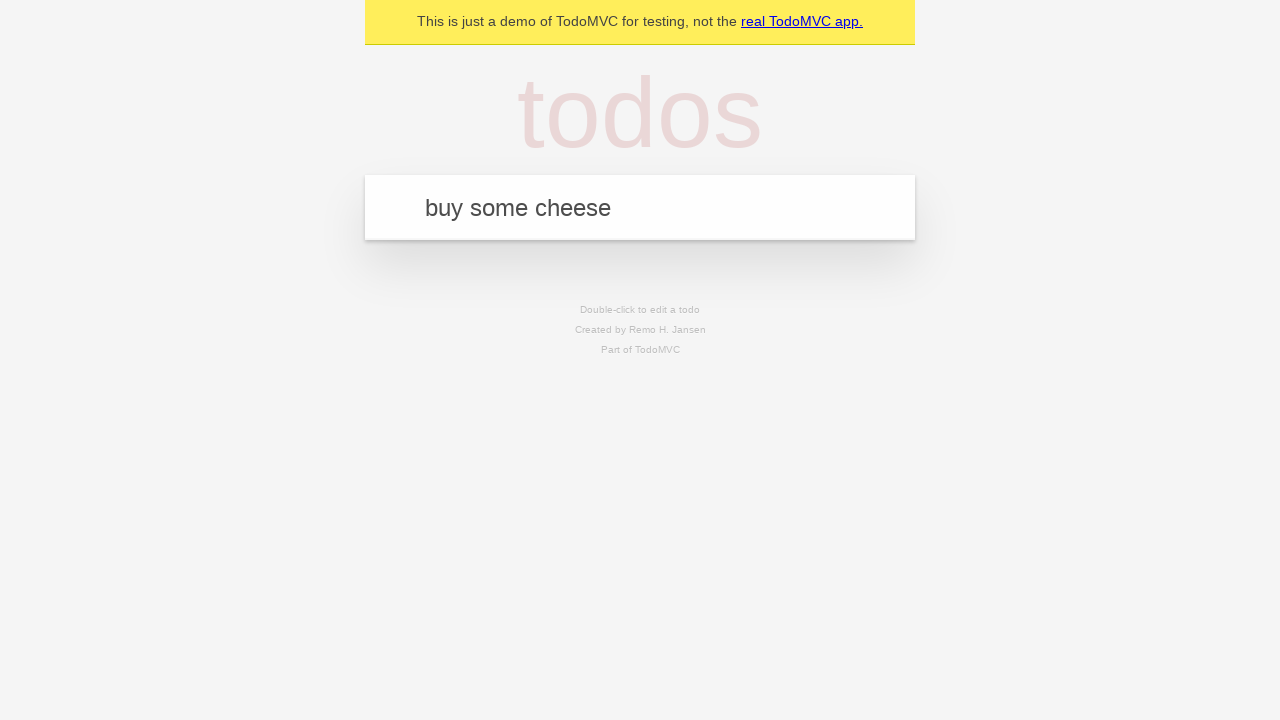

Pressed Enter to create first todo on internal:attr=[placeholder="What needs to be done?"i]
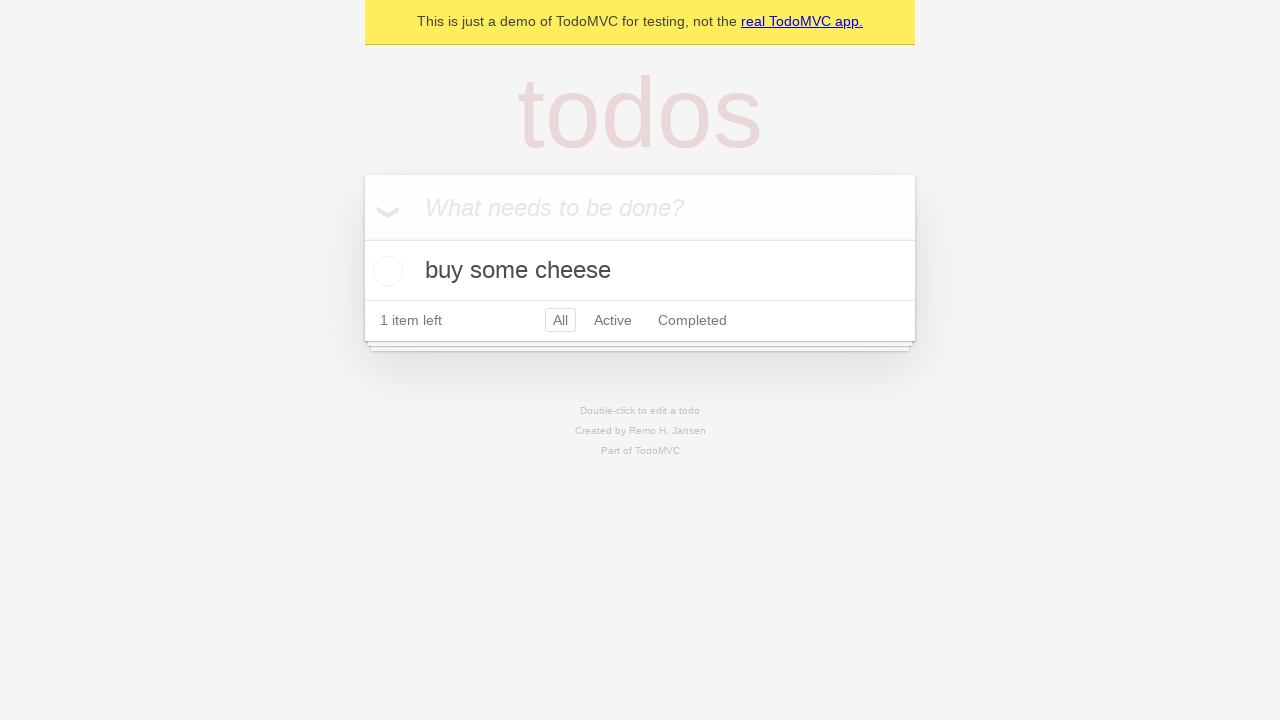

Filled todo input with 'feed the cat' on internal:attr=[placeholder="What needs to be done?"i]
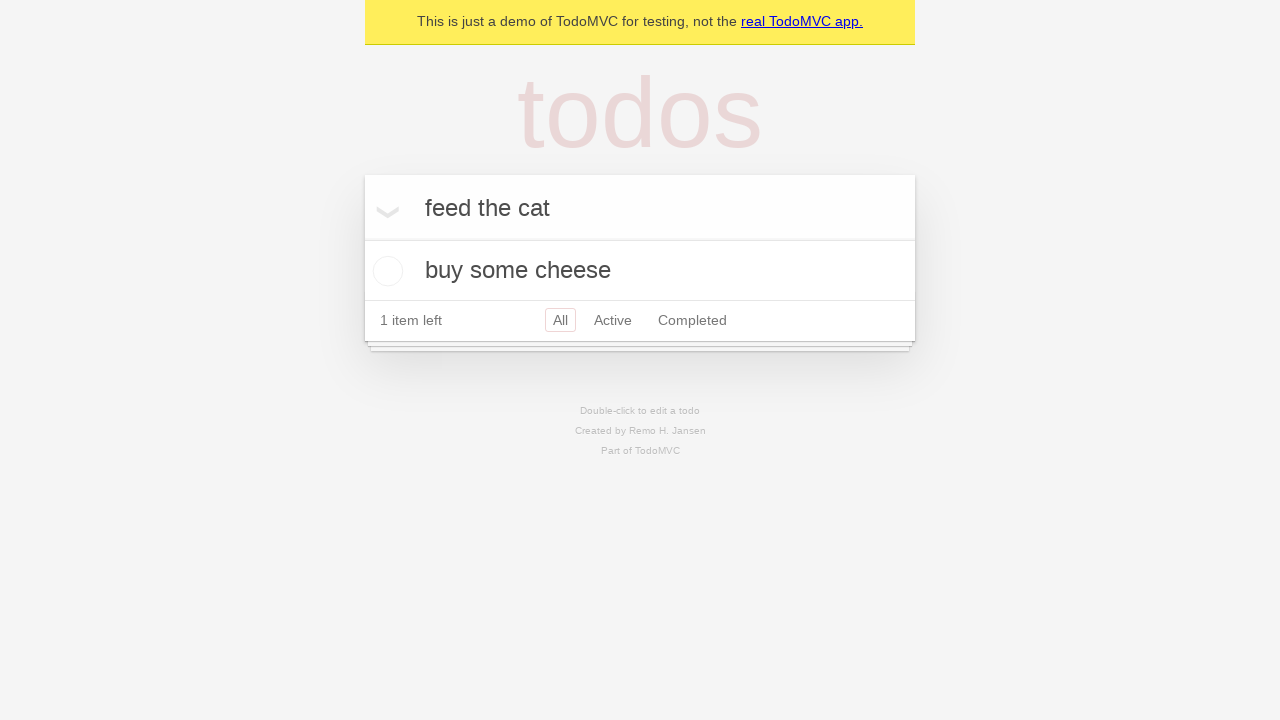

Pressed Enter to create second todo on internal:attr=[placeholder="What needs to be done?"i]
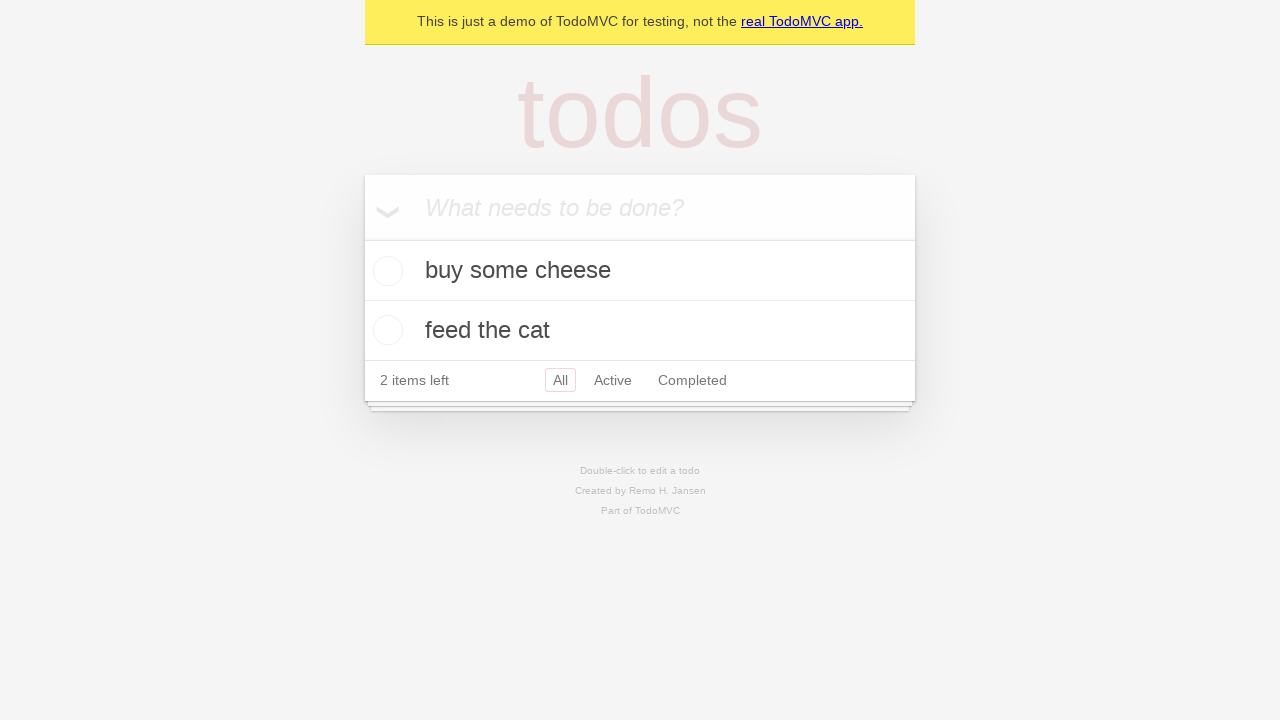

Filled todo input with 'book a doctors appointment' on internal:attr=[placeholder="What needs to be done?"i]
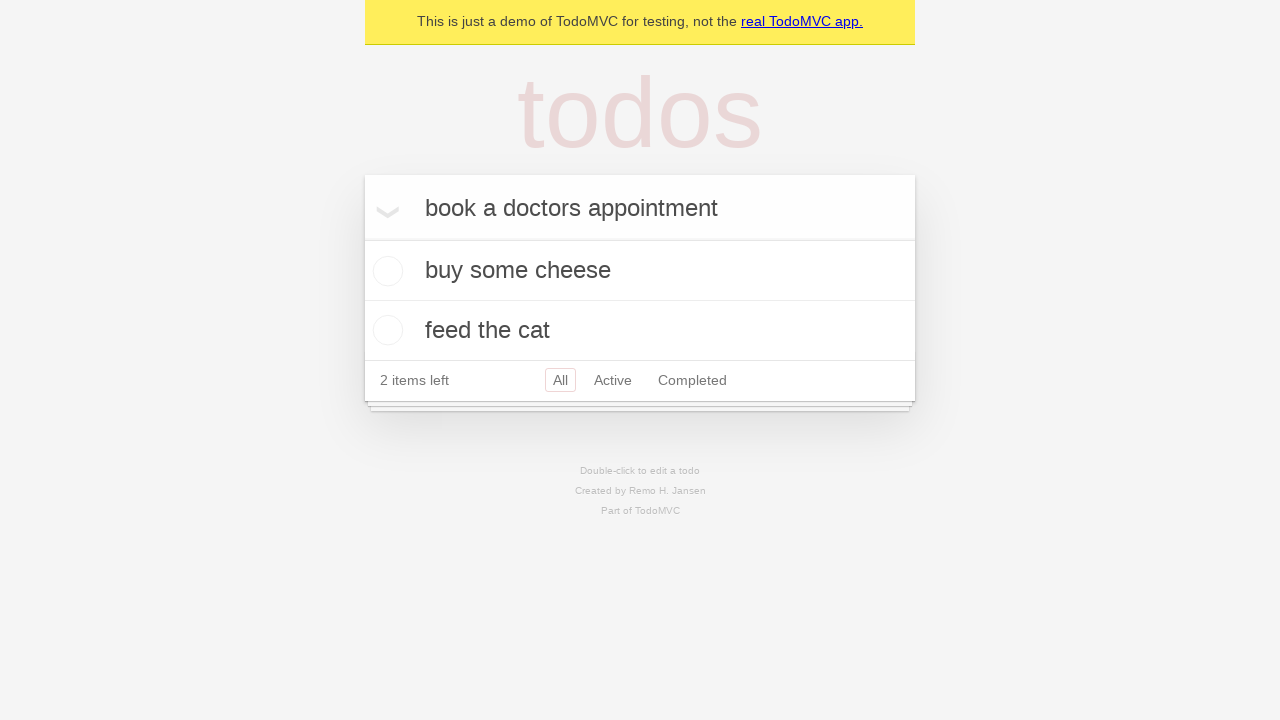

Pressed Enter to create third todo on internal:attr=[placeholder="What needs to be done?"i]
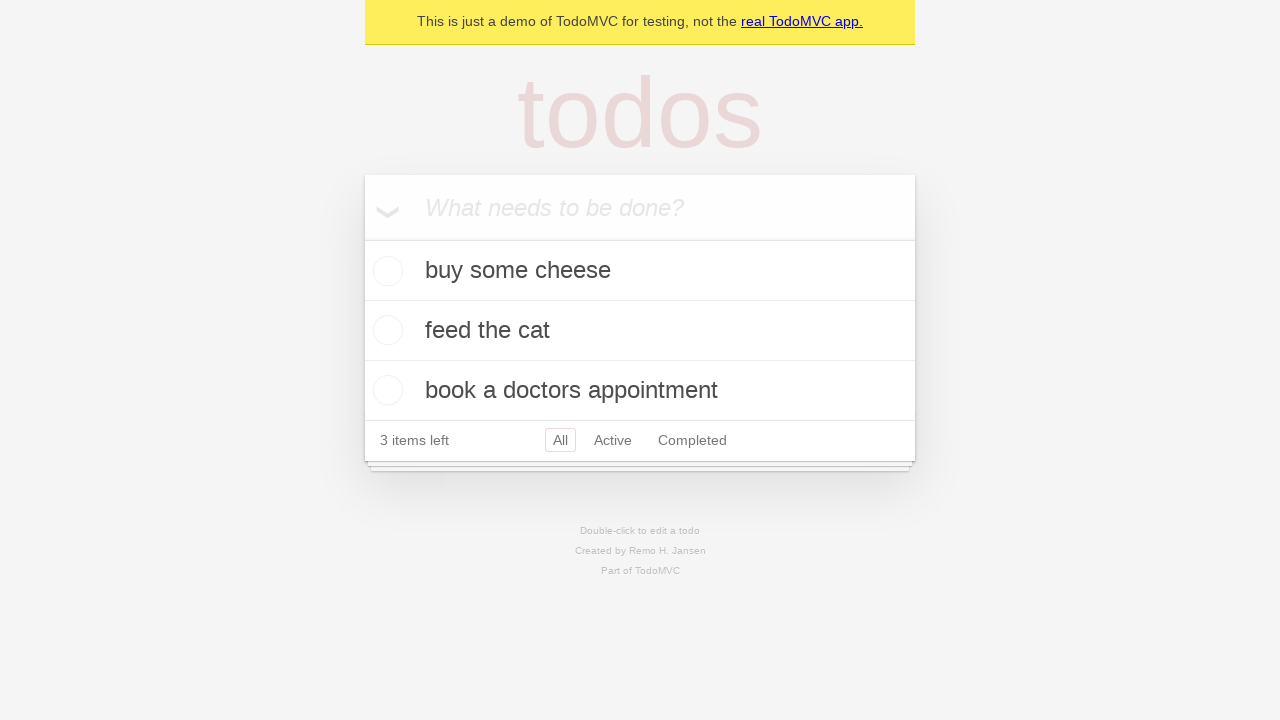

Waited for all three todos to be created
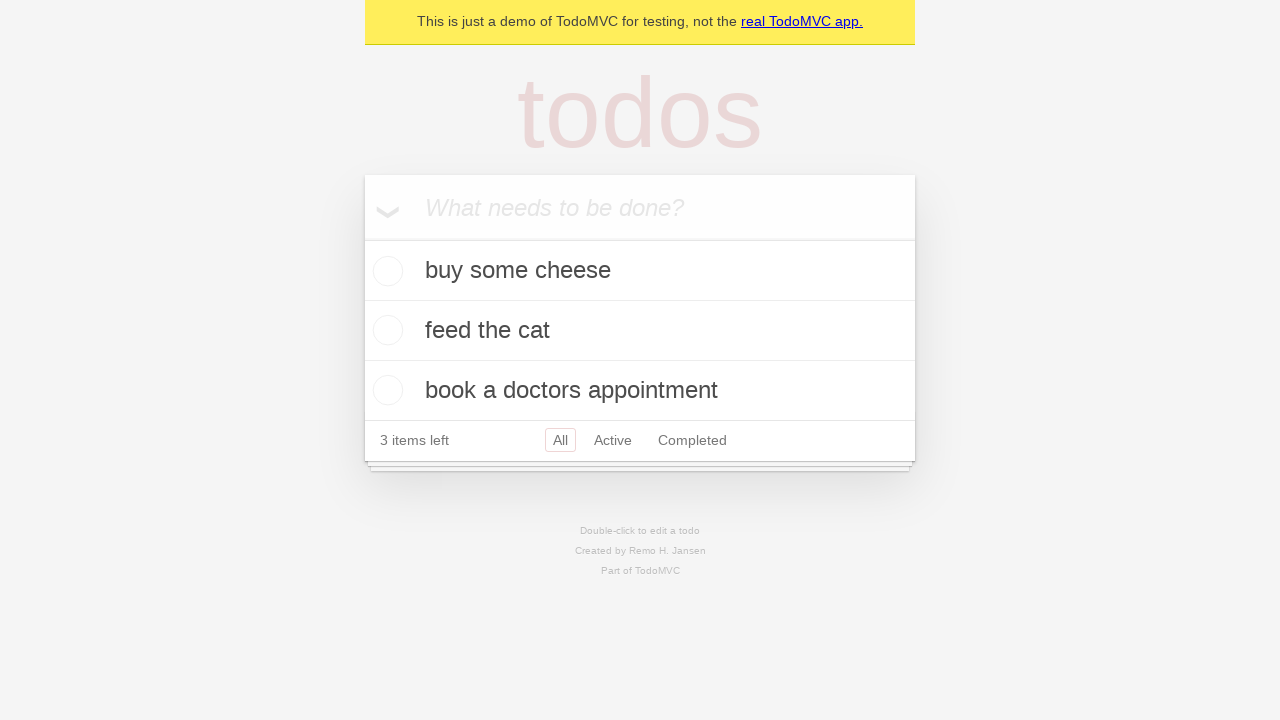

Retrieved all todo items
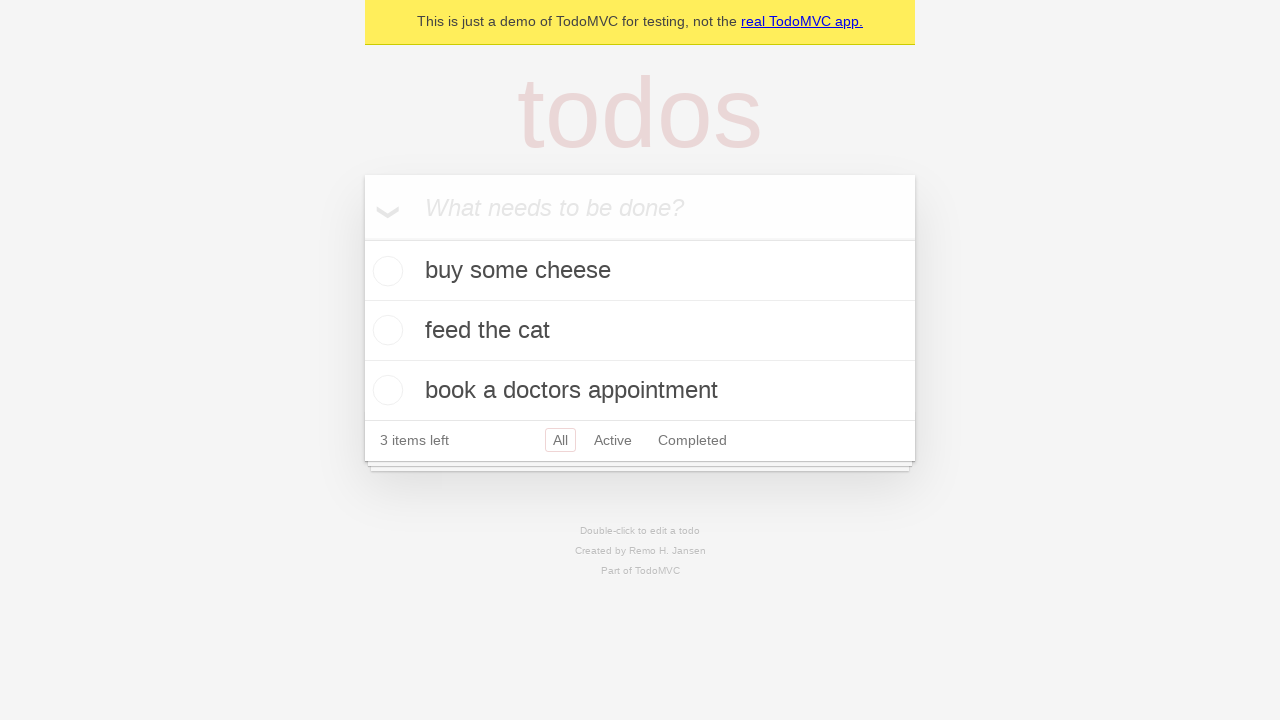

Double-clicked second todo to enter edit mode at (640, 331) on internal:testid=[data-testid="todo-item"s] >> nth=1
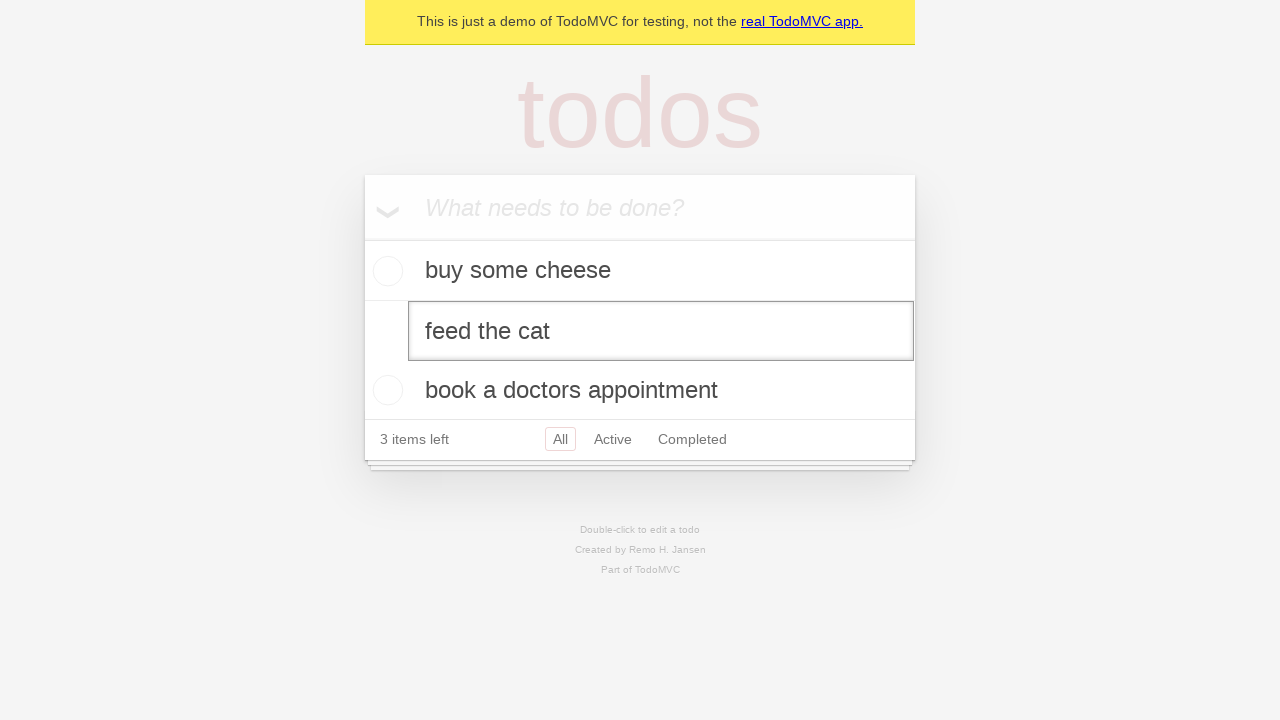

Filled edit field with 'buy some sausages' on internal:testid=[data-testid="todo-item"s] >> nth=1 >> internal:role=textbox[nam
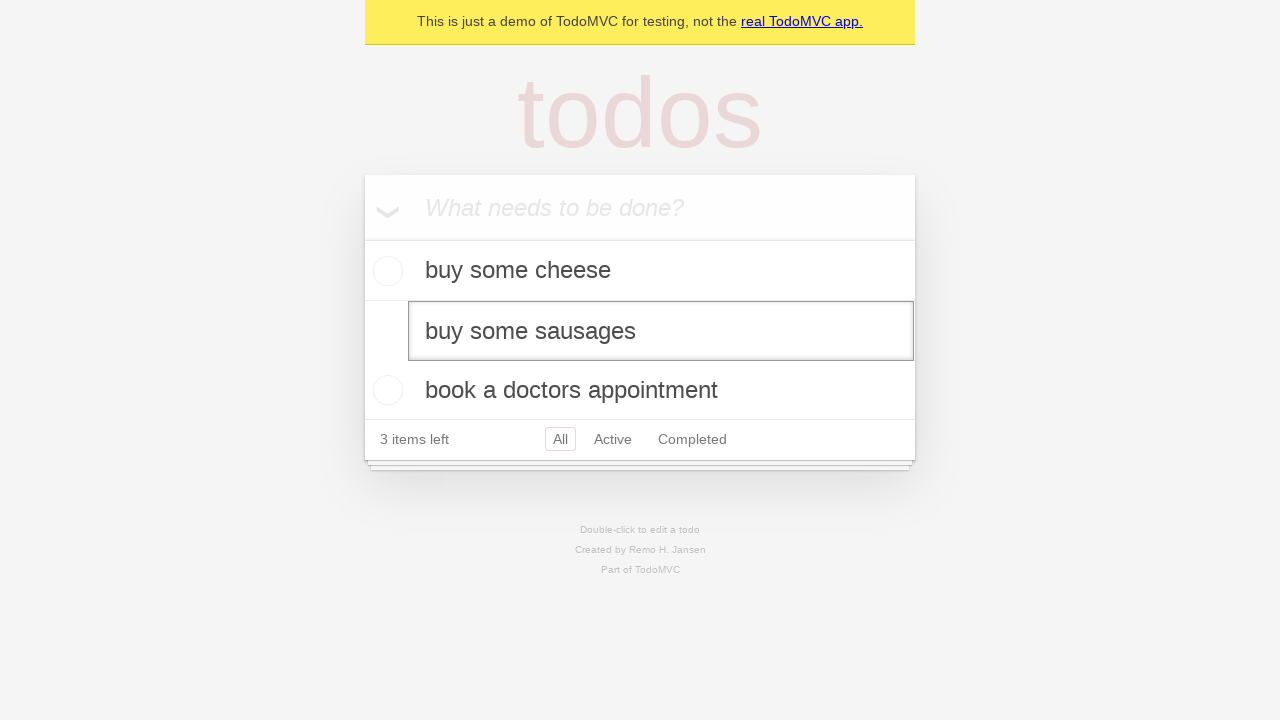

Pressed Escape to cancel edit without saving changes on internal:testid=[data-testid="todo-item"s] >> nth=1 >> internal:role=textbox[nam
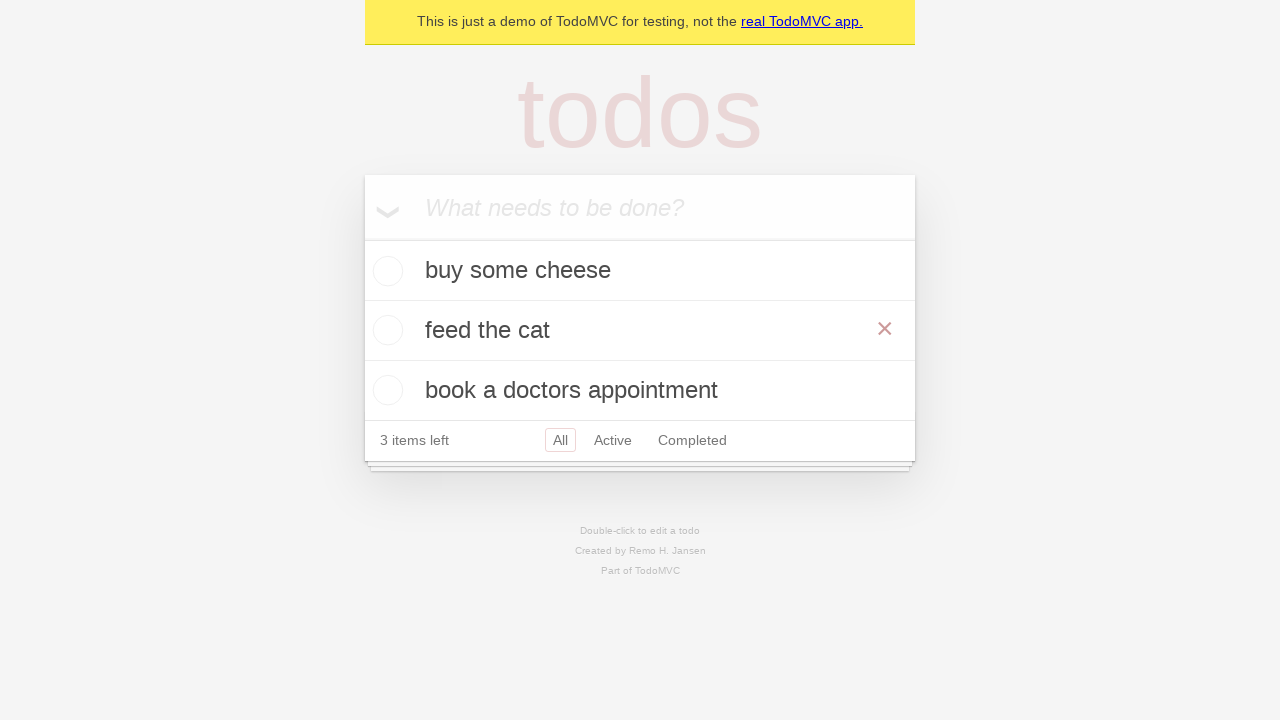

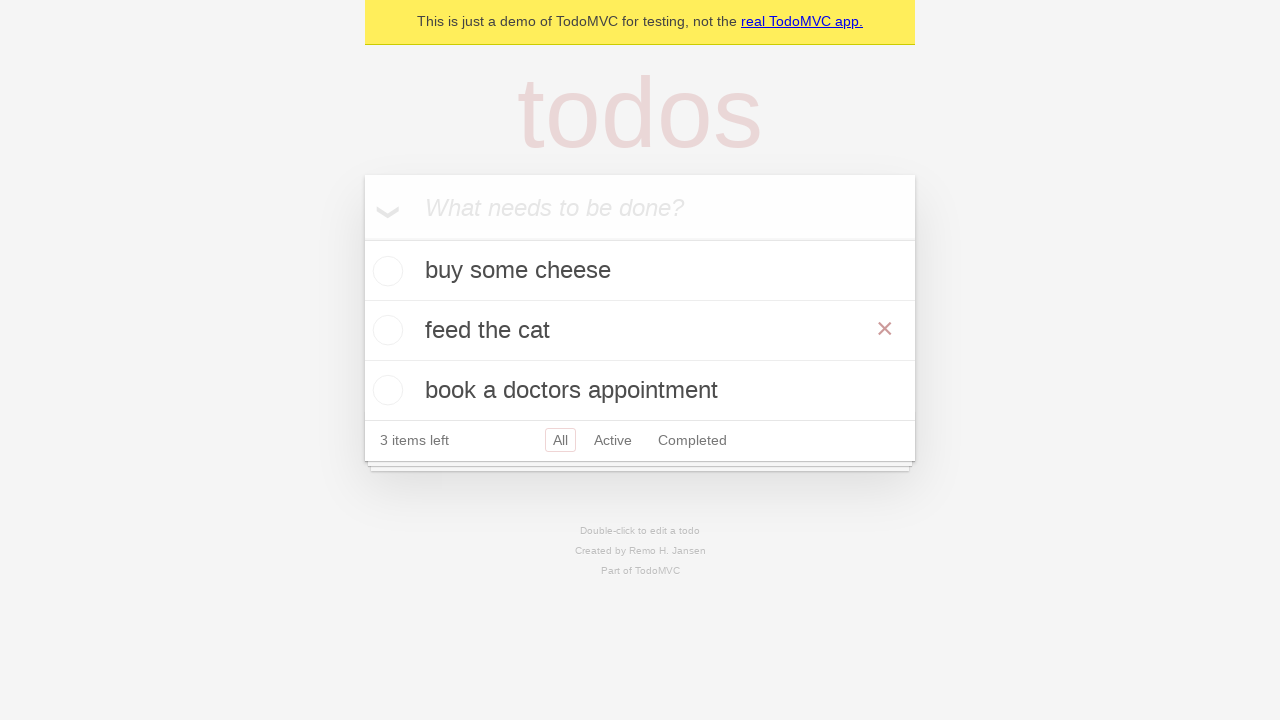